Tests hover functionality by hovering over the first avatar image and verifying that additional user information (caption) becomes visible

Starting URL: http://the-internet.herokuapp.com/hovers

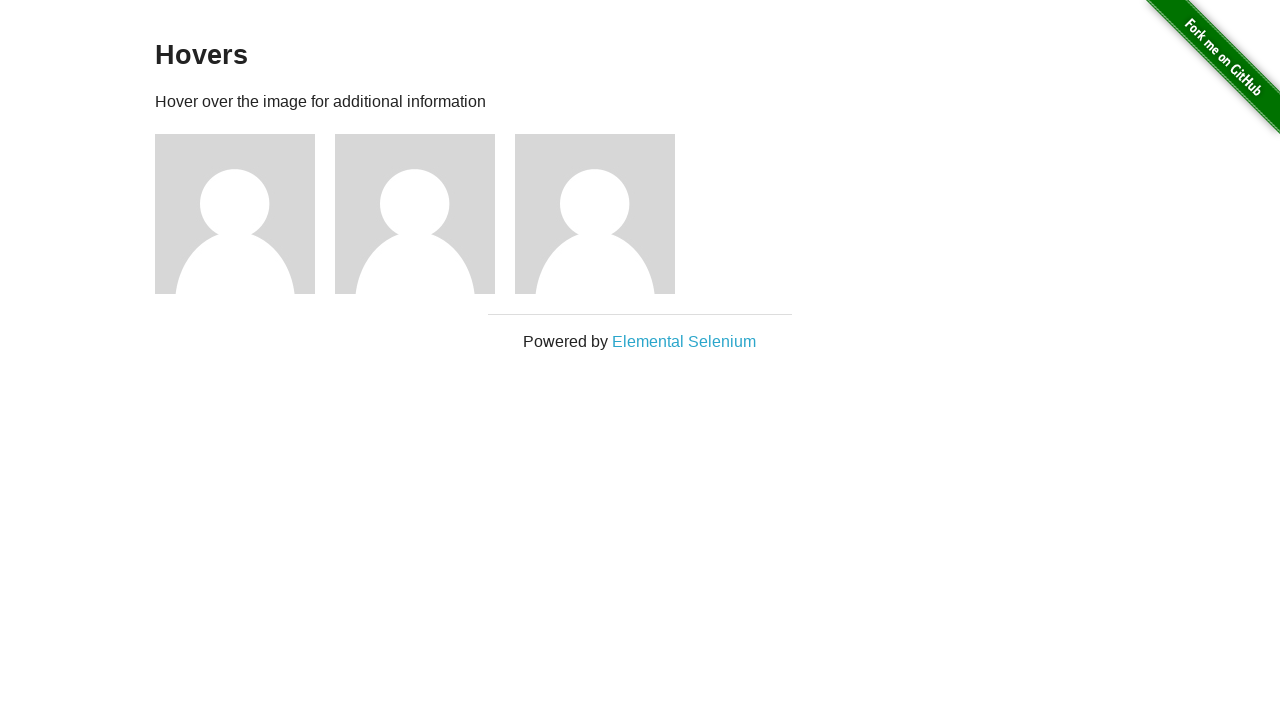

Hovered over the first avatar image at (245, 214) on .figure >> nth=0
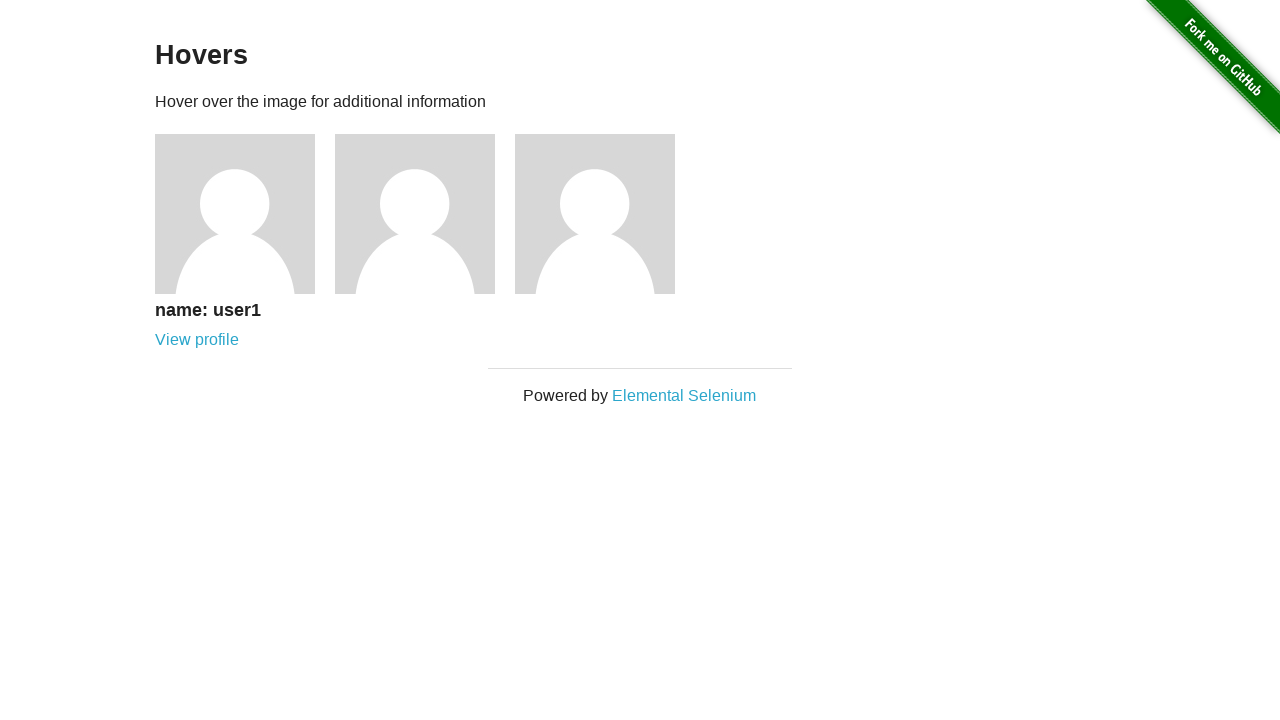

Waited for caption to become visible
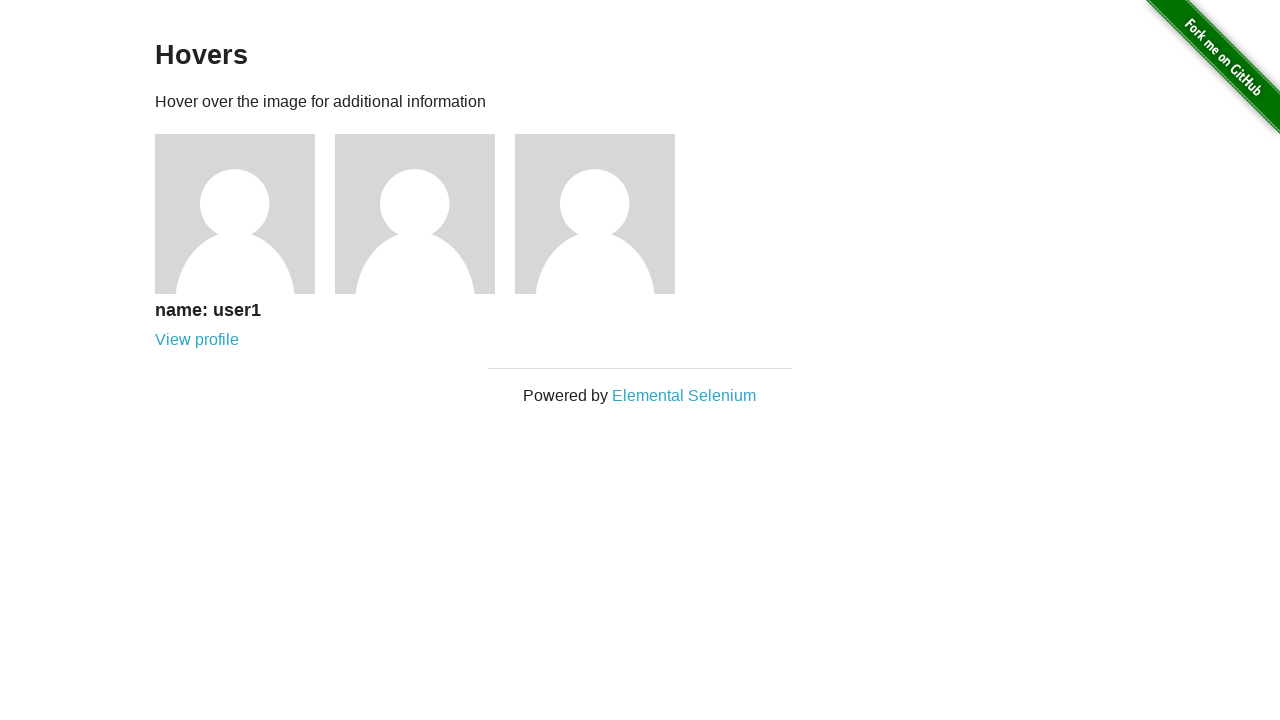

Verified that the caption is now visible
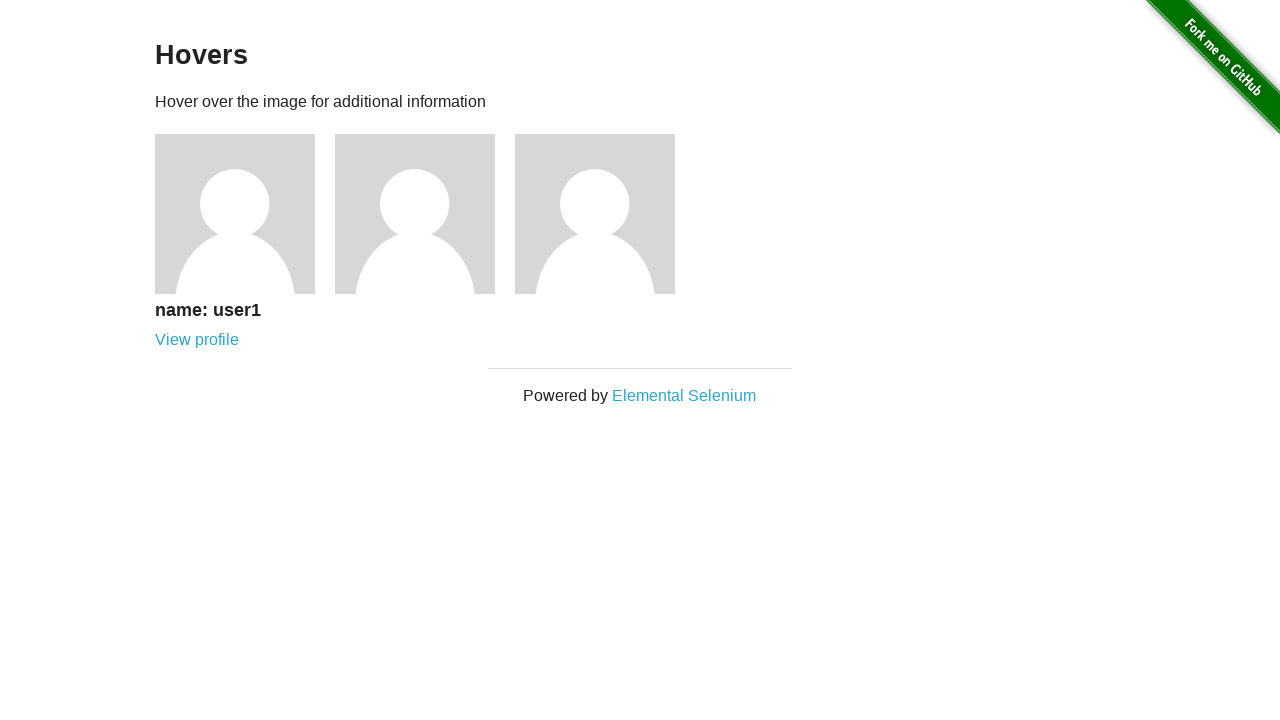

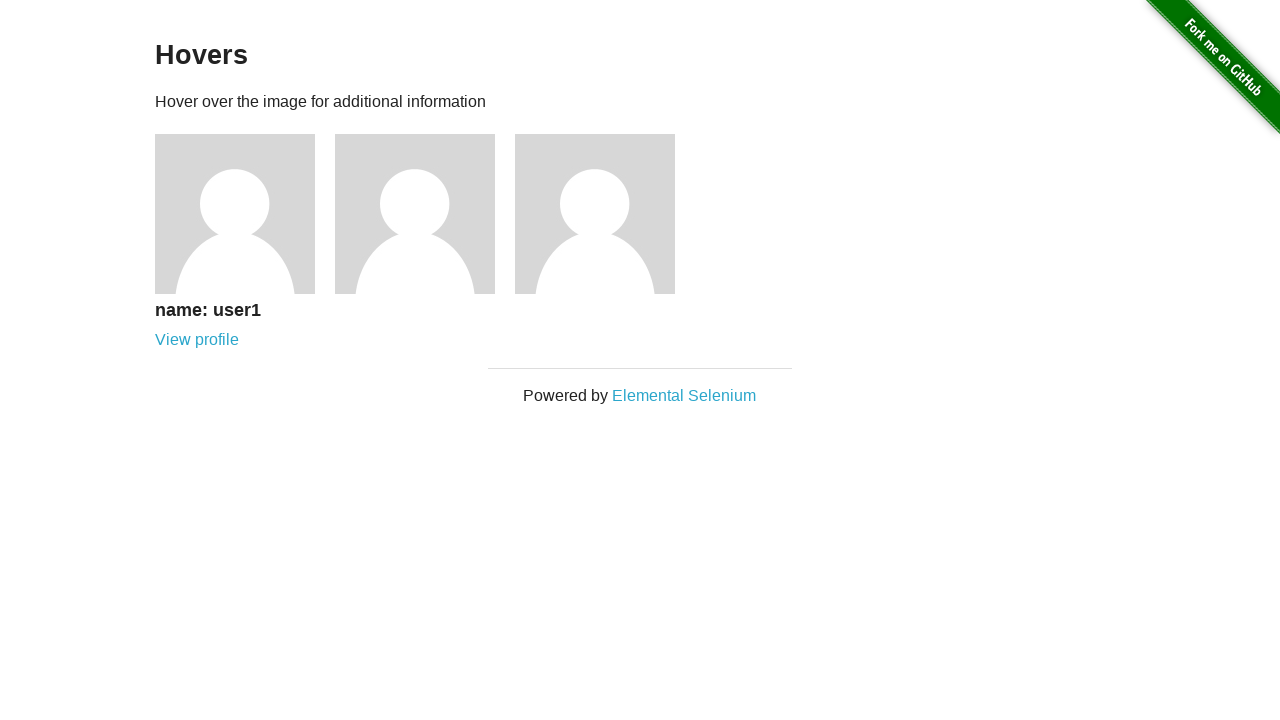